Tests JavaScript confirmation alert by clicking a button to trigger the alert, accepting it, and verifying the result text displays "You clicked: Ok"

Starting URL: http://practice.cydeo.com/javascript_alerts

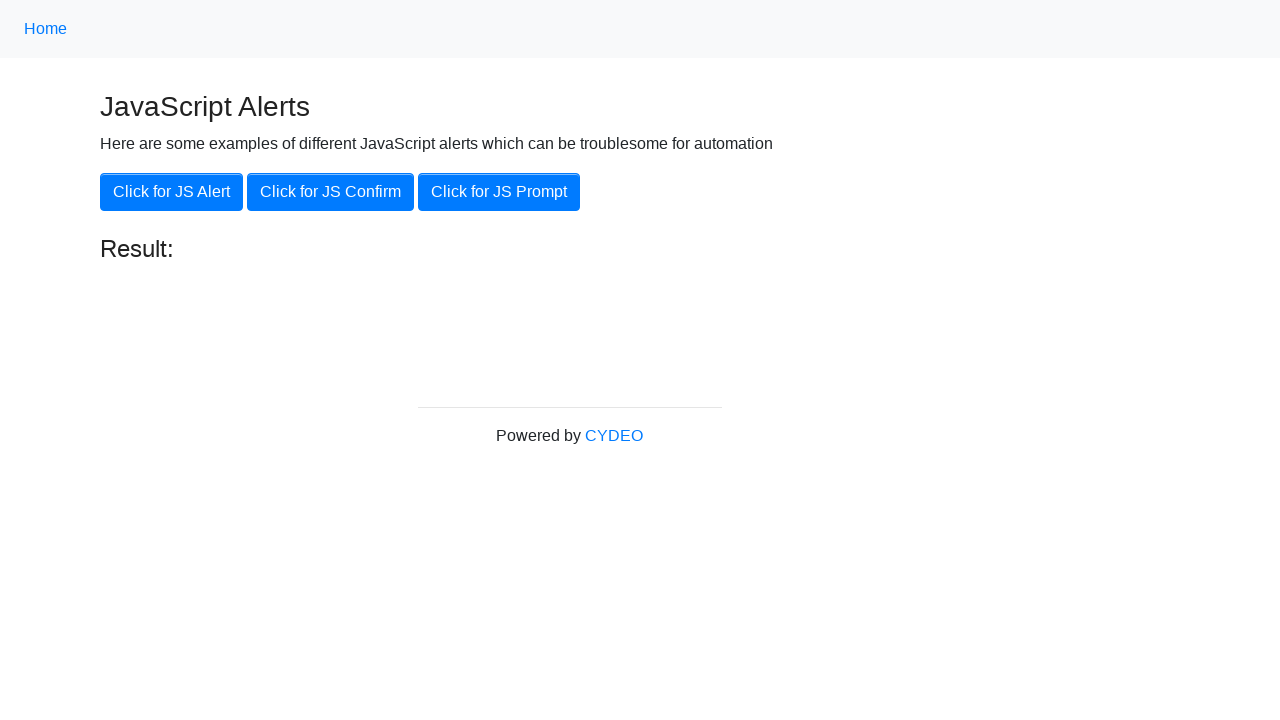

Set up dialog handler to accept confirmation alerts
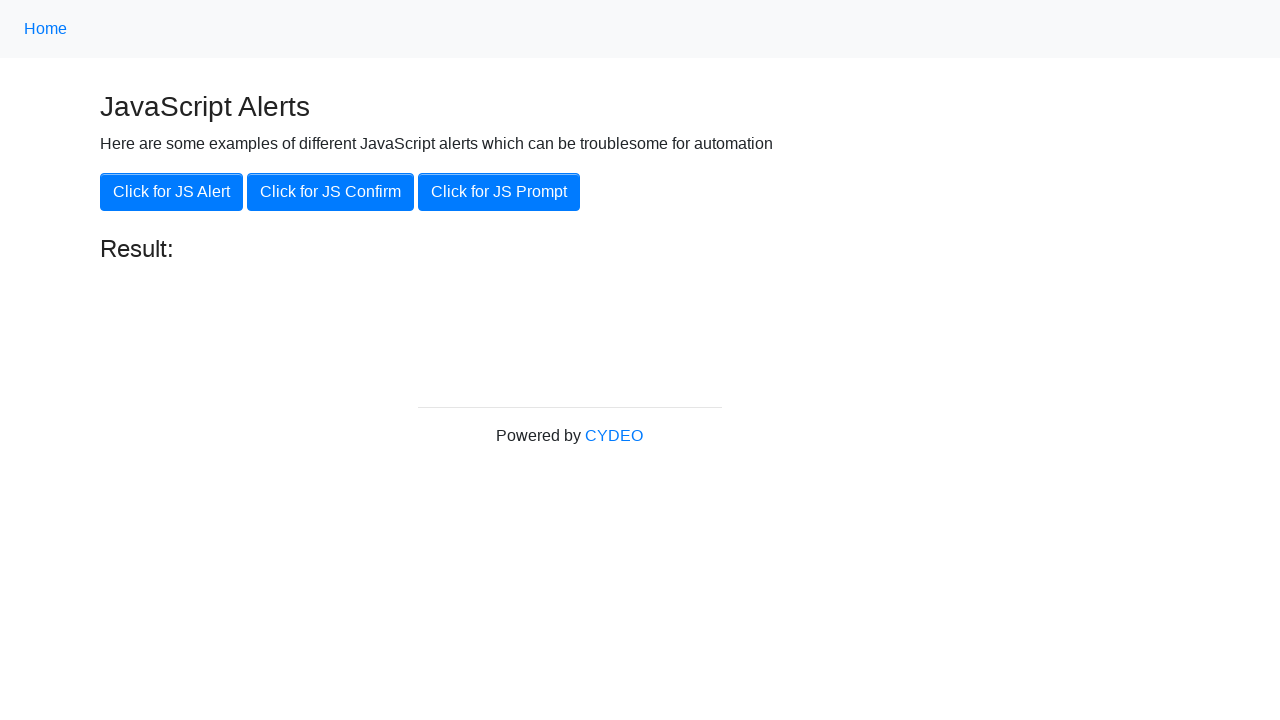

Clicked 'Click for JS Confirm' button to trigger JavaScript confirmation alert at (330, 192) on xpath=//button[.='Click for JS Confirm']
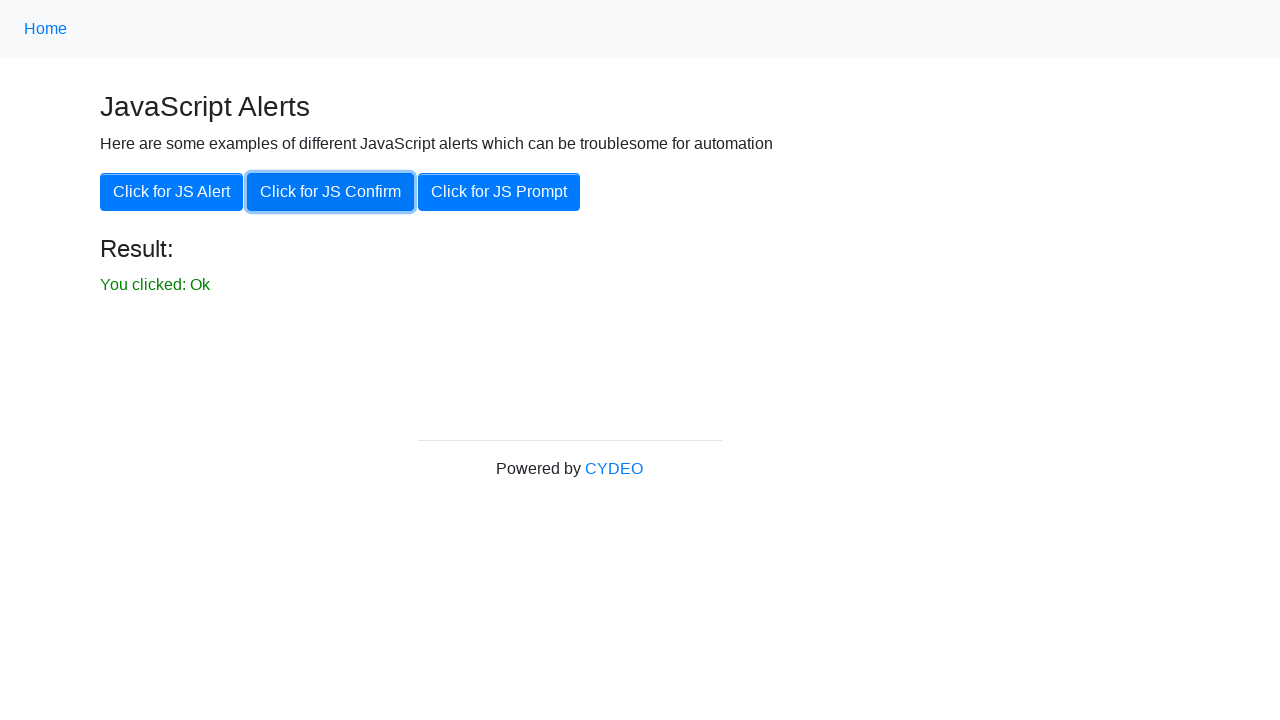

Result element appeared after alert was accepted
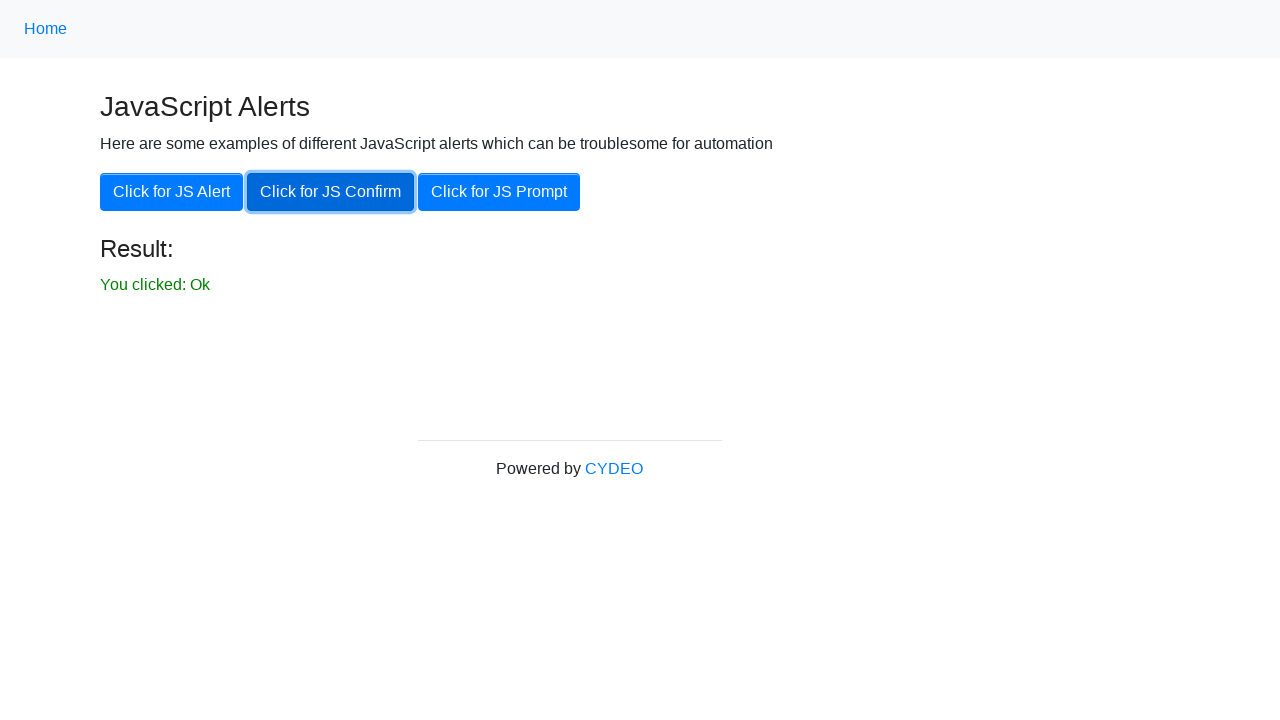

Verified result text displays 'You clicked: Ok'
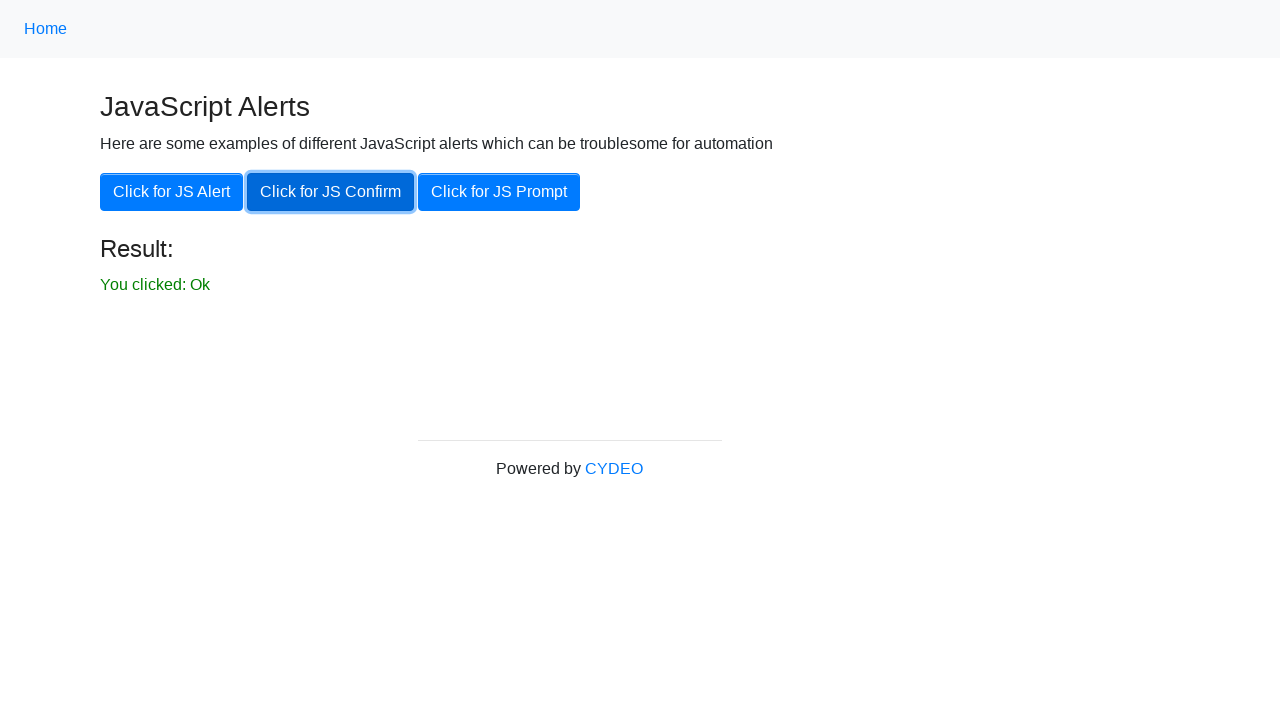

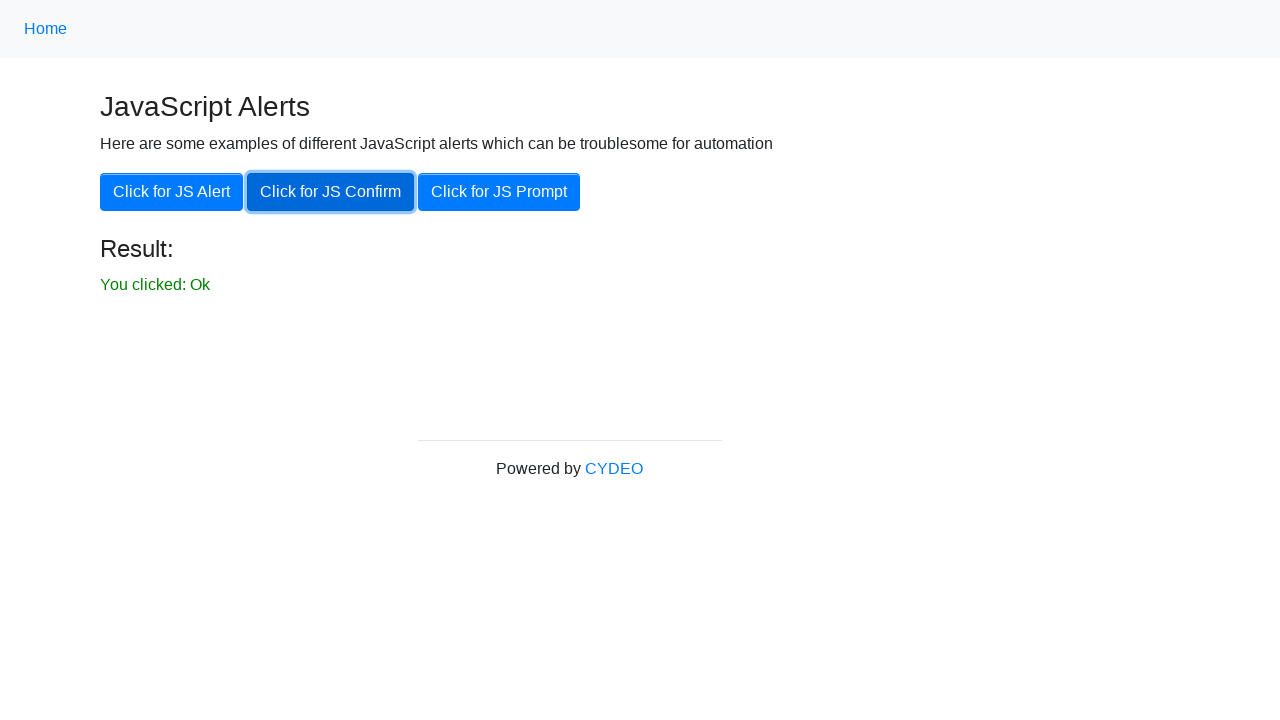